Tests pagination functionality on a hockey teams data page by navigating through multiple pages using the pagination controls

Starting URL: https://www.scrapethissite.com/pages/forms/?per_page=100

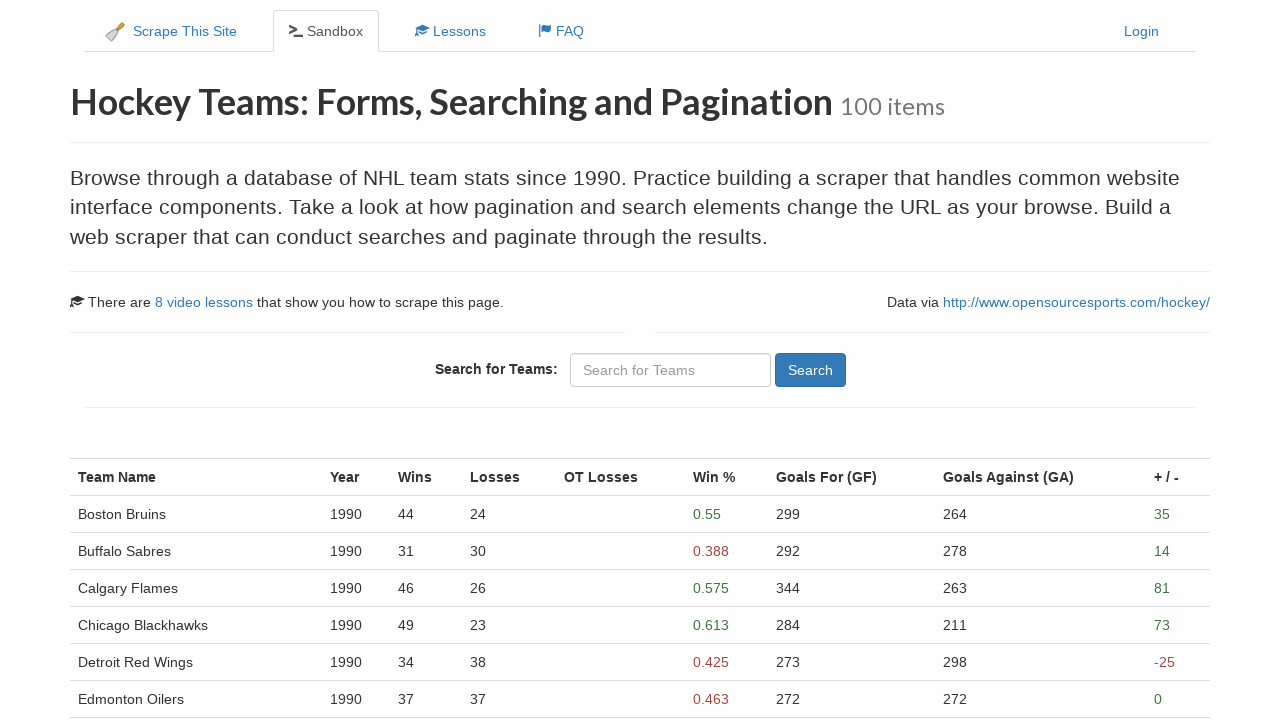

Waited for table with team rows to load
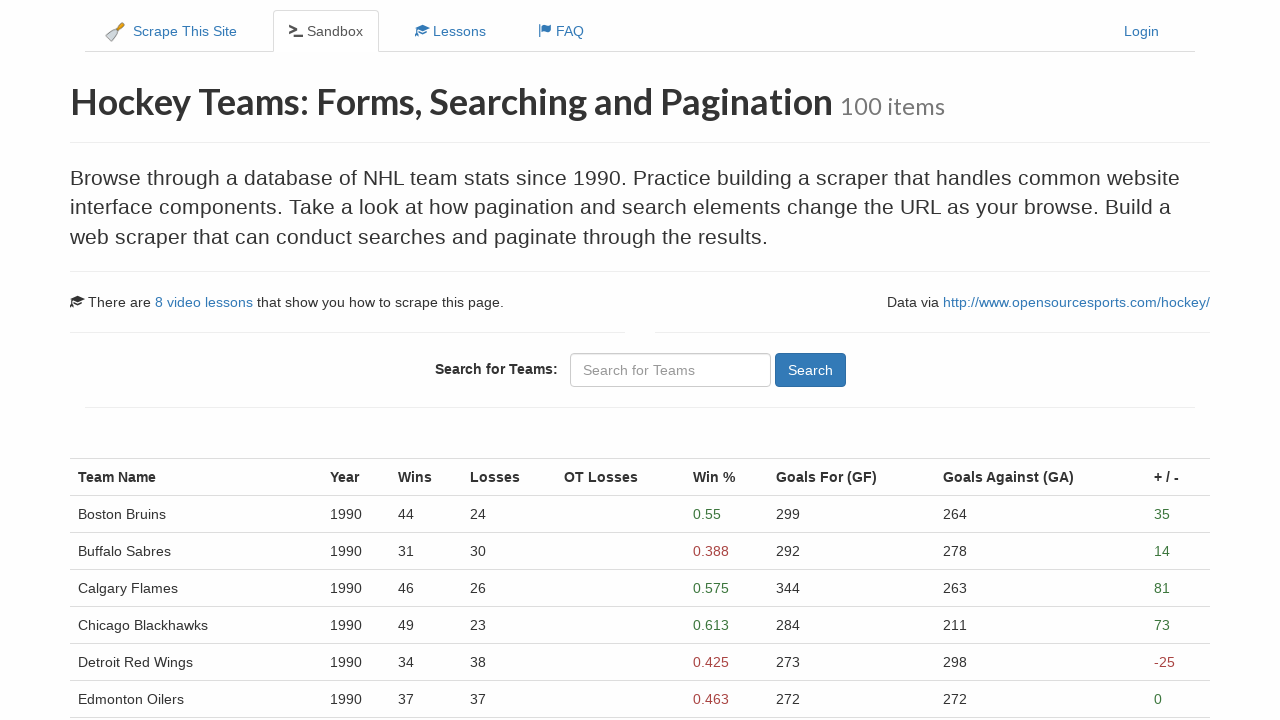

Clicked pagination link for page 2 at (479, 548) on //ul[@class='pagination']/li[2]/a
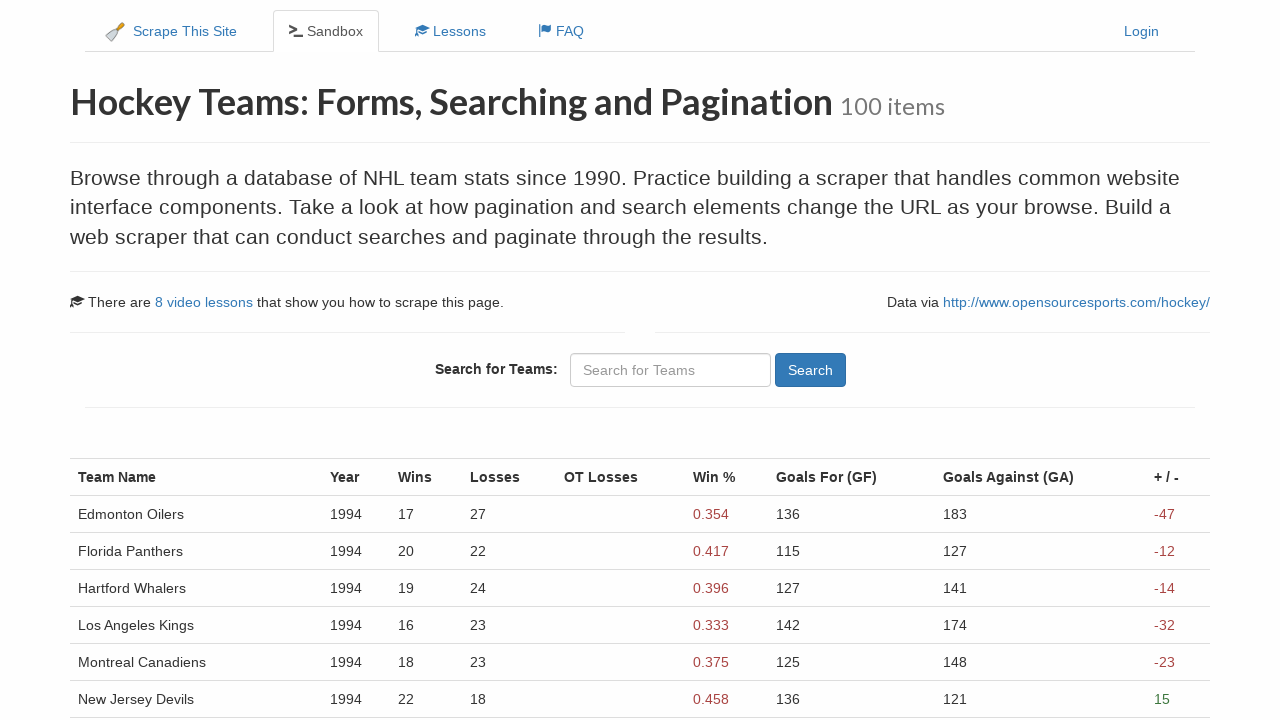

Waited for page 2 table data to load
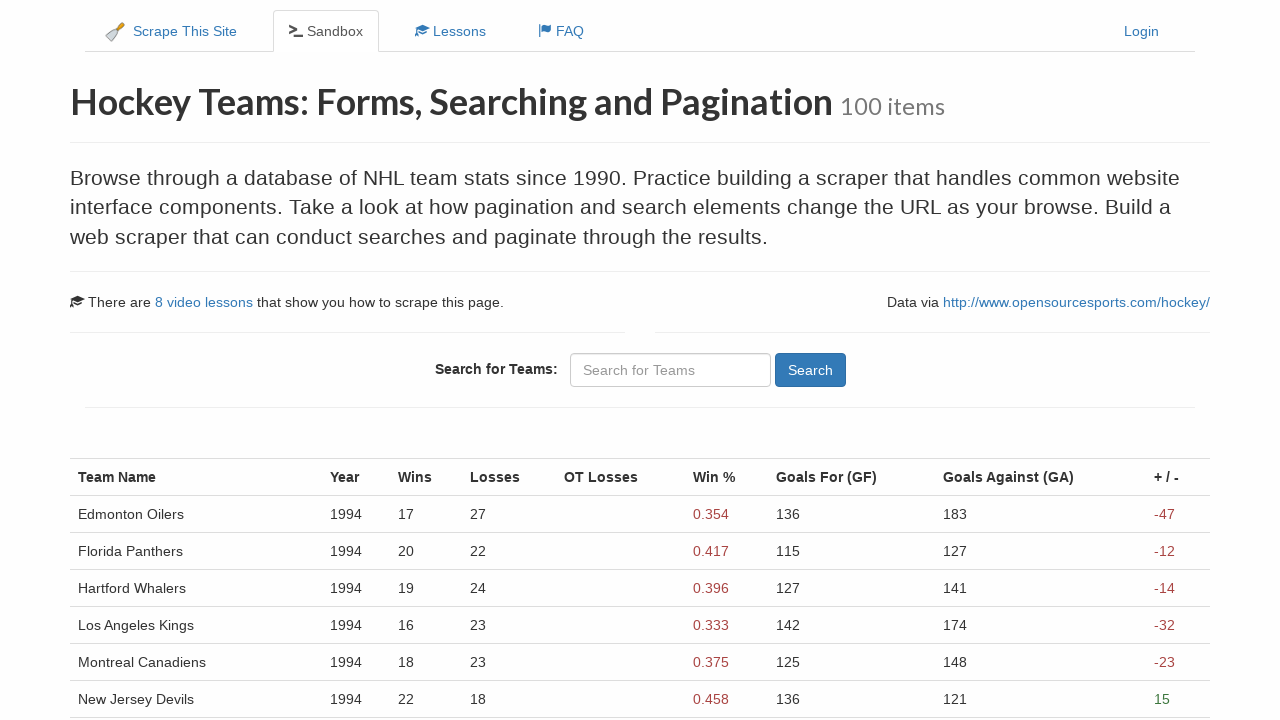

Clicked pagination link for page 3 at (496, 548) on //ul[@class='pagination']/li[3]/a
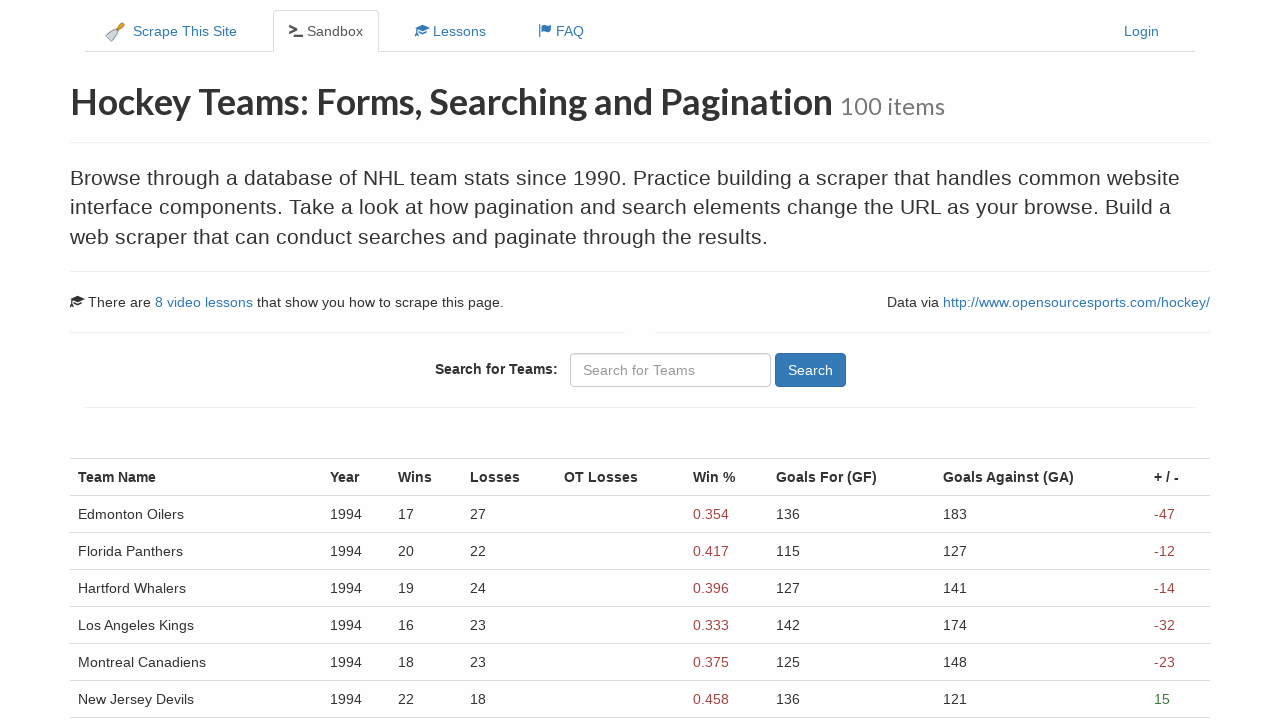

Waited for page 3 table data to load
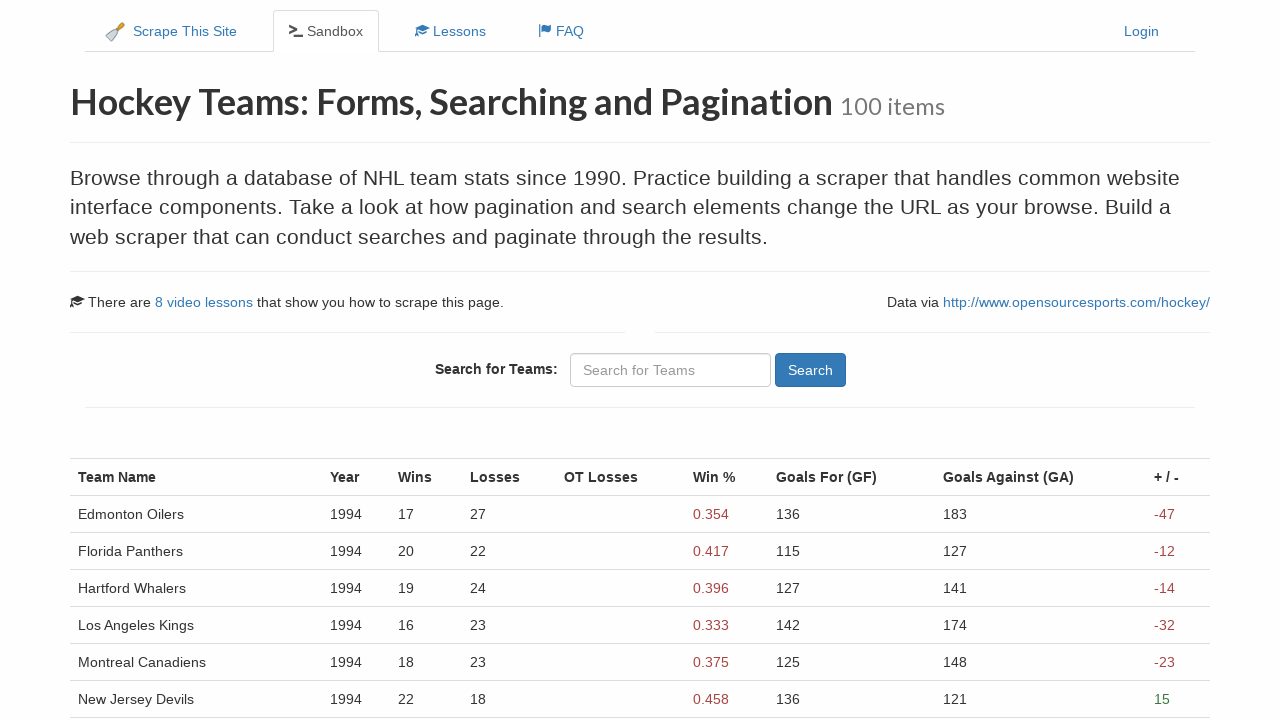

Clicked pagination link for page 4 at (528, 548) on //ul[@class='pagination']/li[4]/a
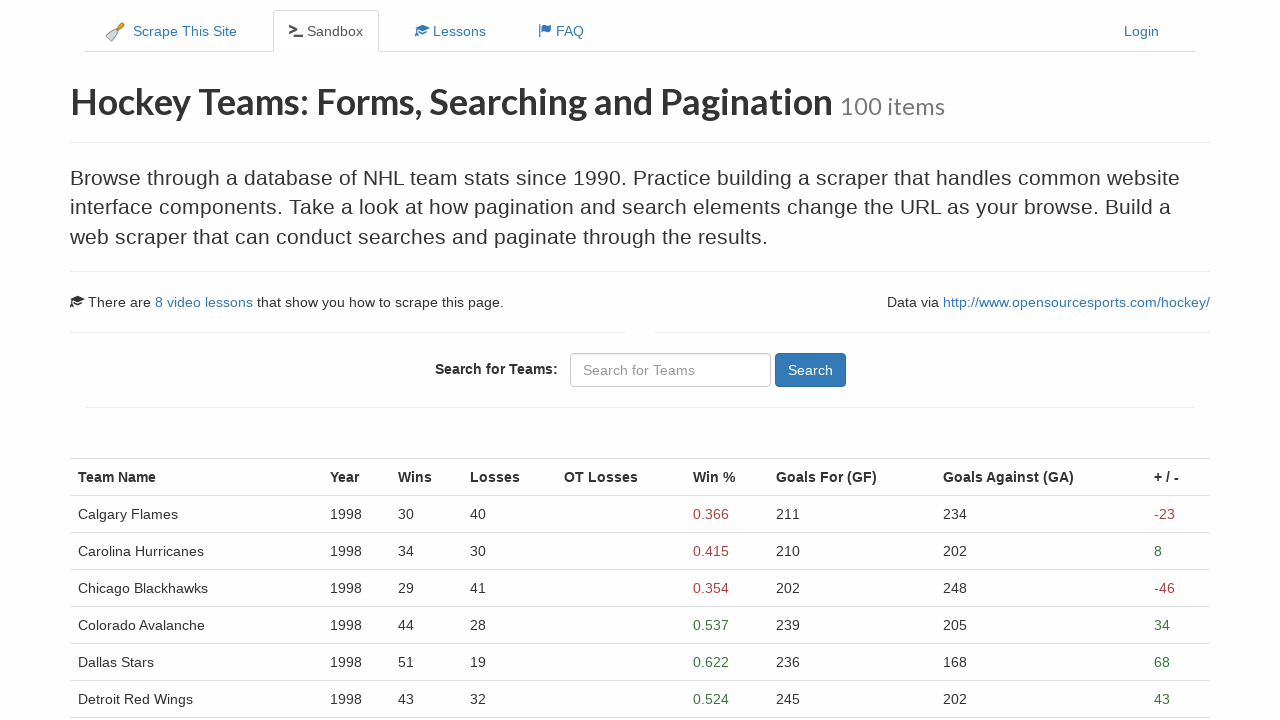

Waited for page 4 table data to load
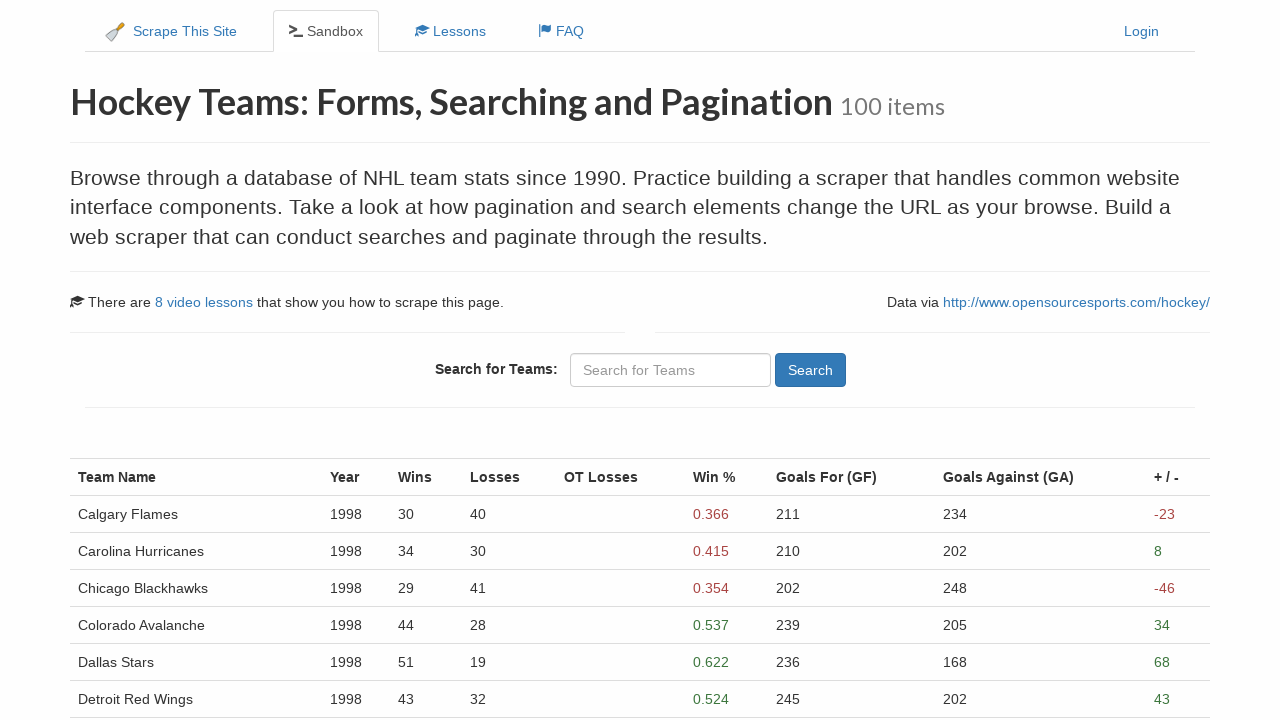

Clicked pagination link for page 5 at (562, 548) on //ul[@class='pagination']/li[5]/a
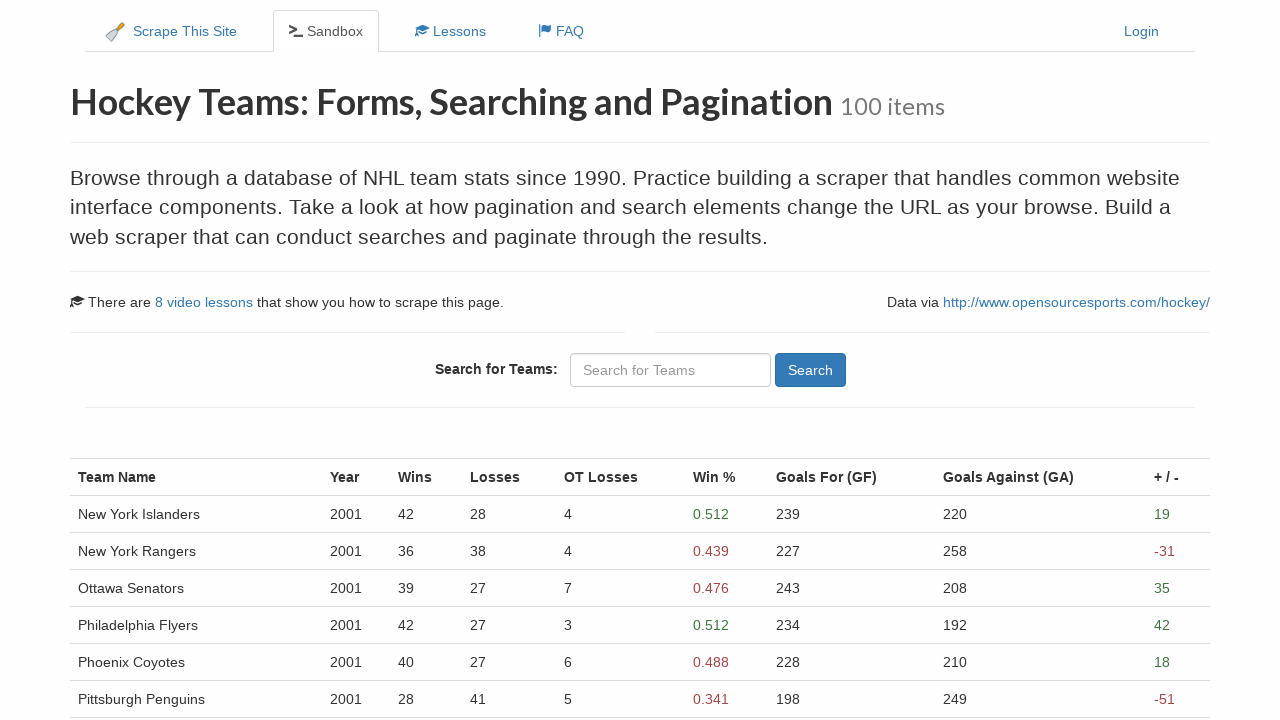

Waited for page 5 table data to load
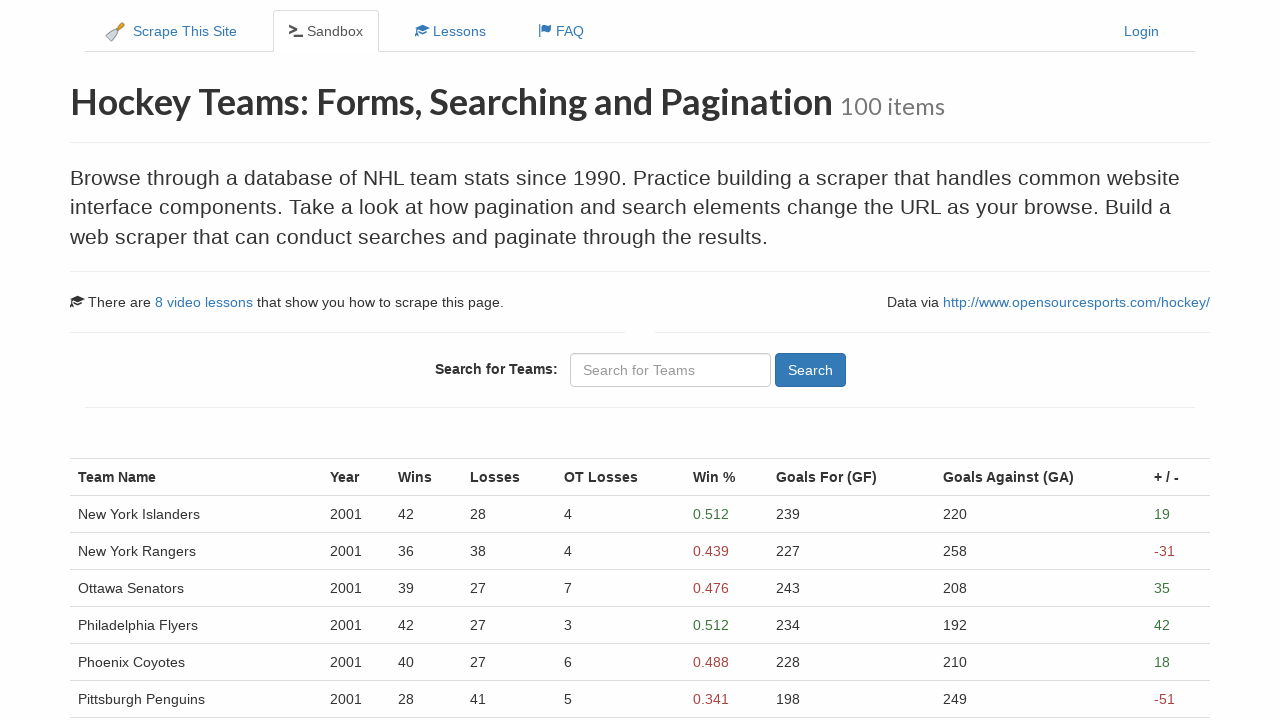

Clicked pagination link for page 6 at (594, 548) on //ul[@class='pagination']/li[6]/a
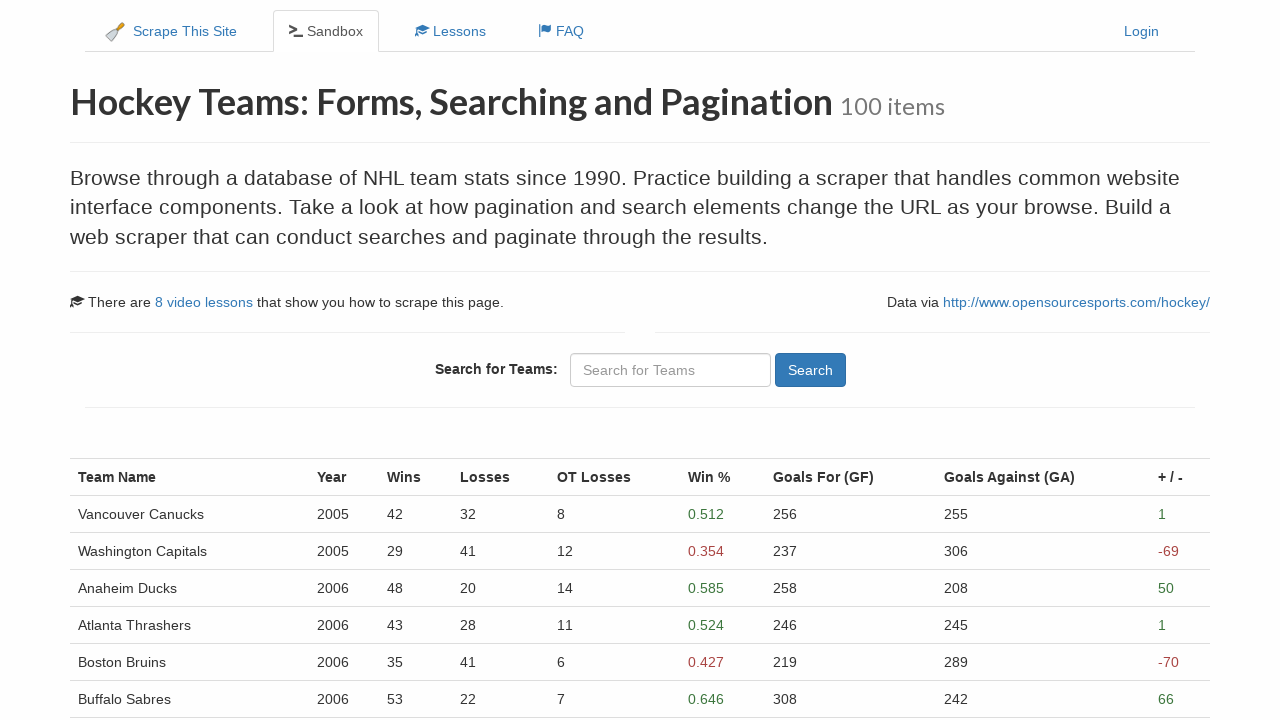

Waited for page 6 table data to load
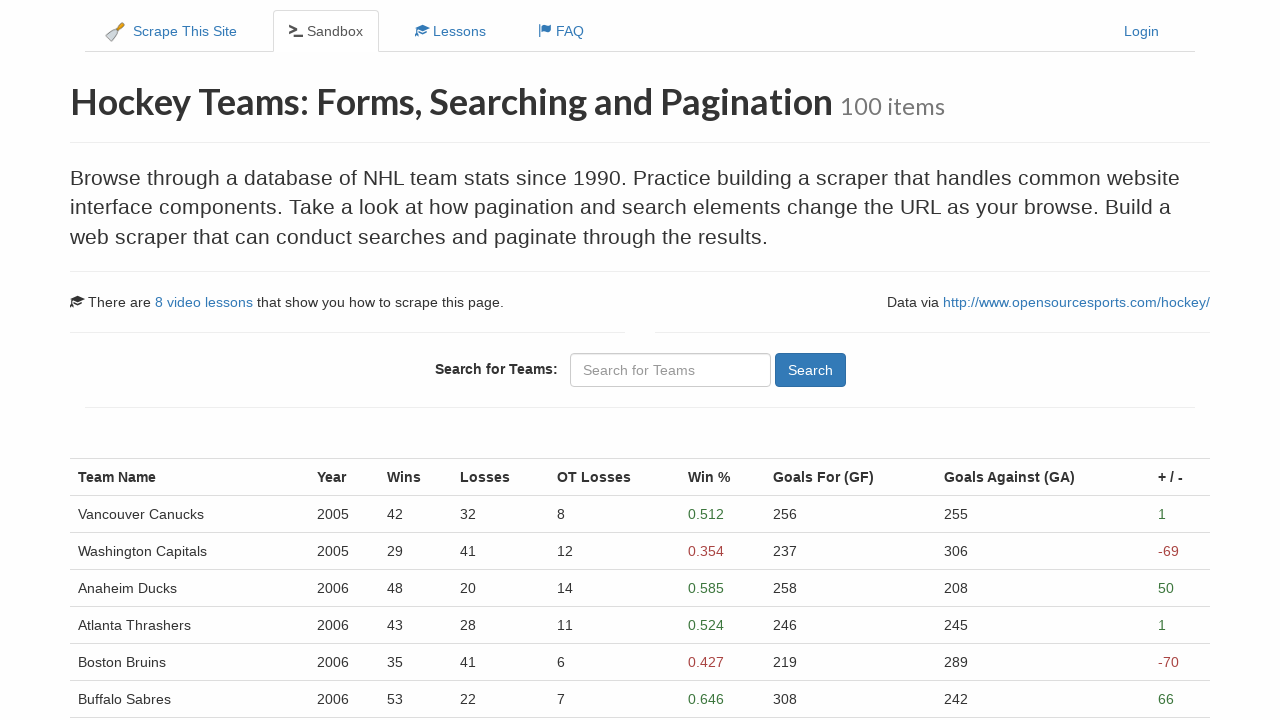

Clicked pagination link for page 7 at (628, 548) on //ul[@class='pagination']/li[7]/a
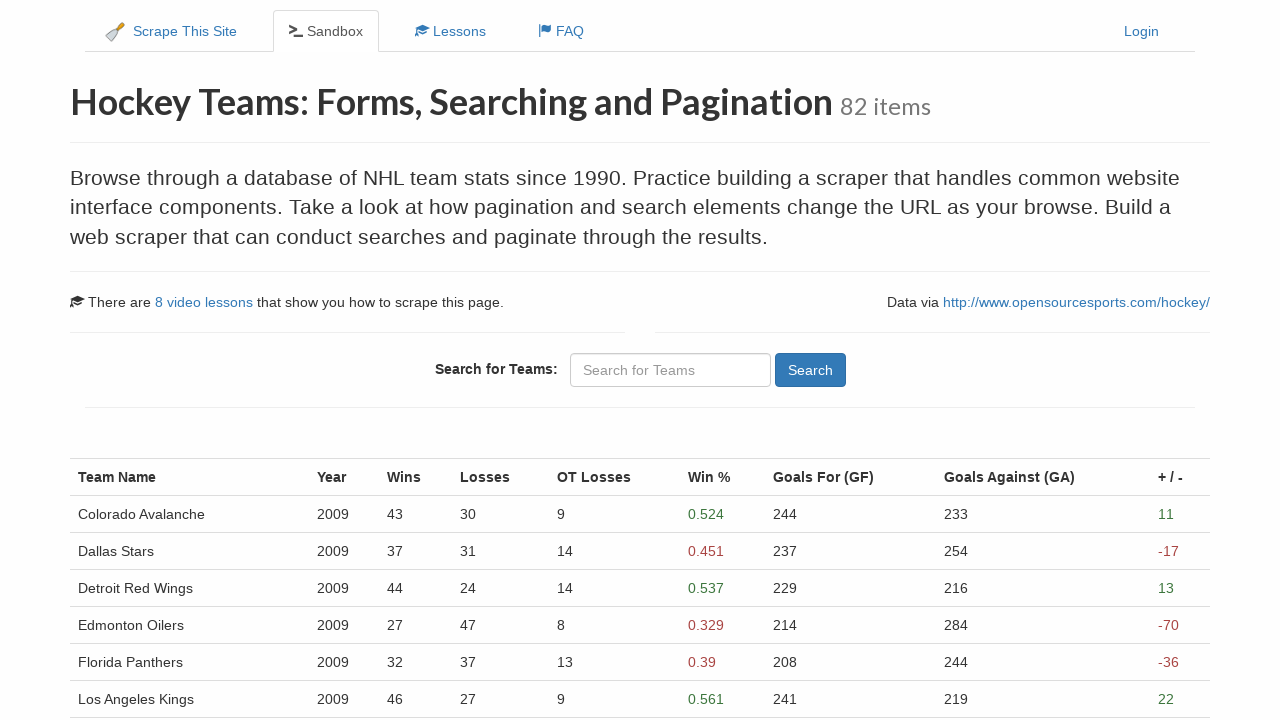

Waited for page 7 table data to load
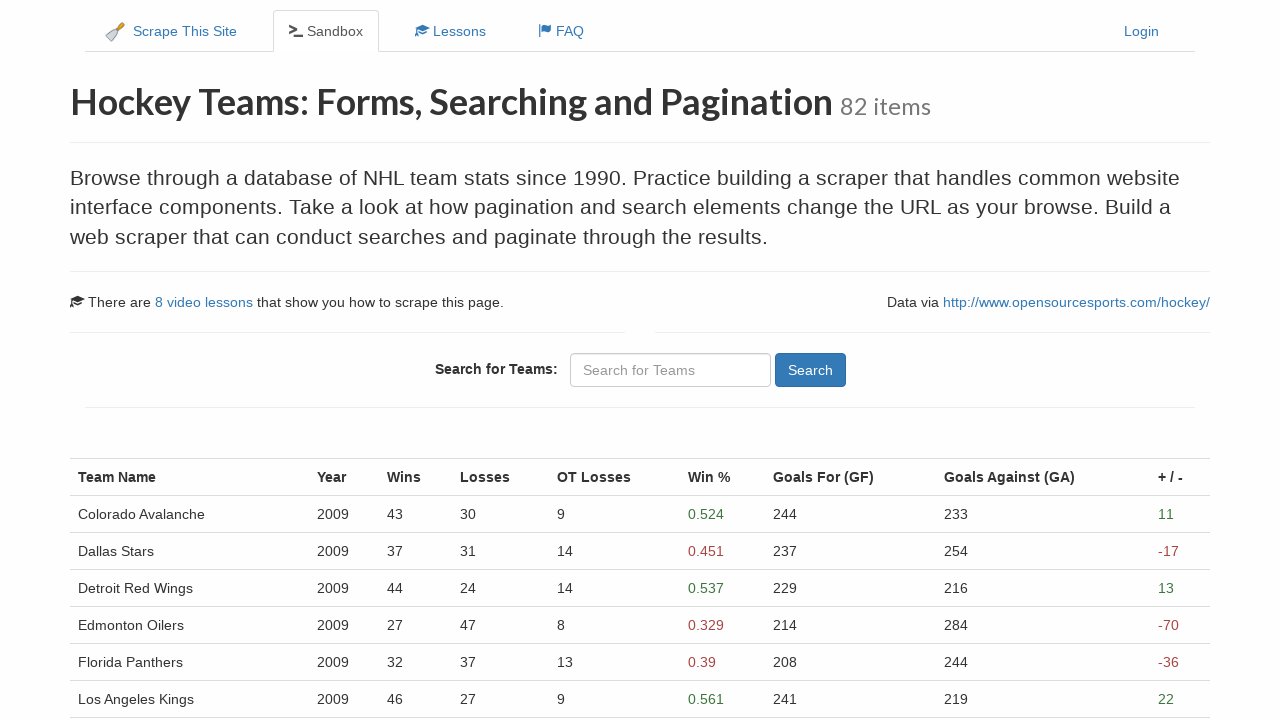

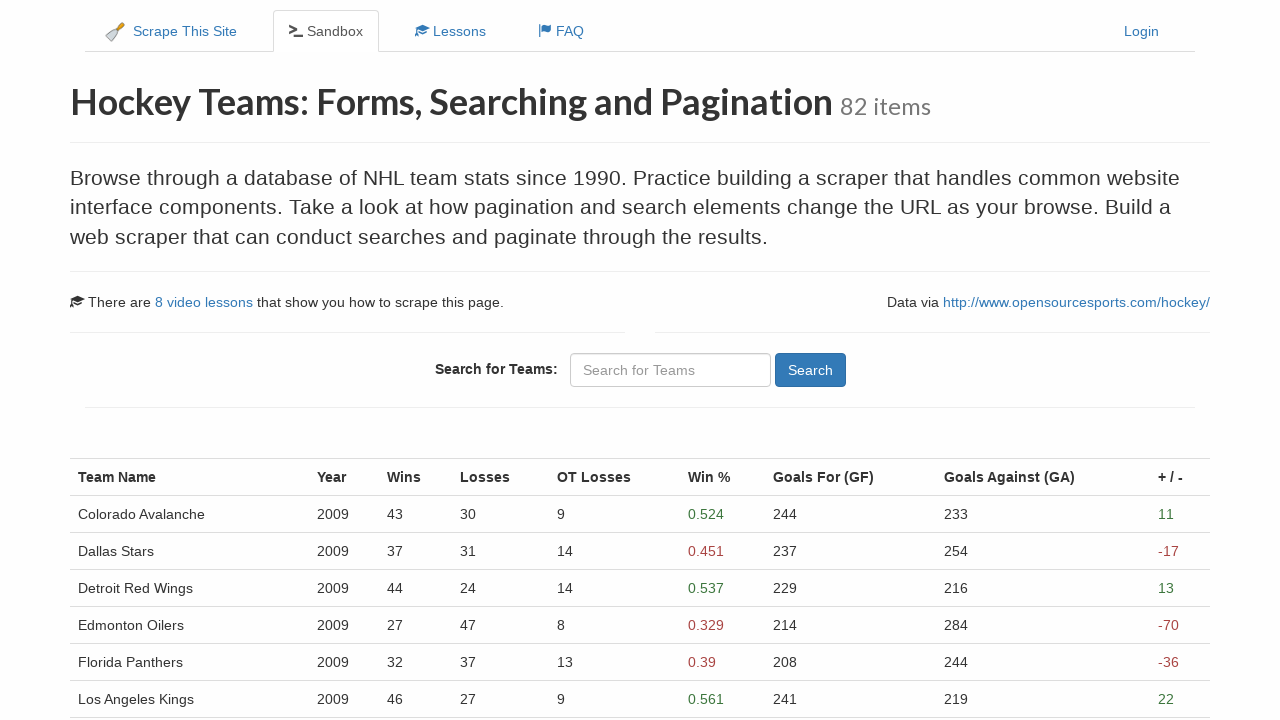